Navigates to a car listing page on a Brazilian vehicle dealership website and clicks on an element to reveal additional content or a modal dialog.

Starting URL: https://alvoradaveiculos.com.br/carros/jeep/compass-limited-2-0-4x4-diesel-16v-aut/2021/354228

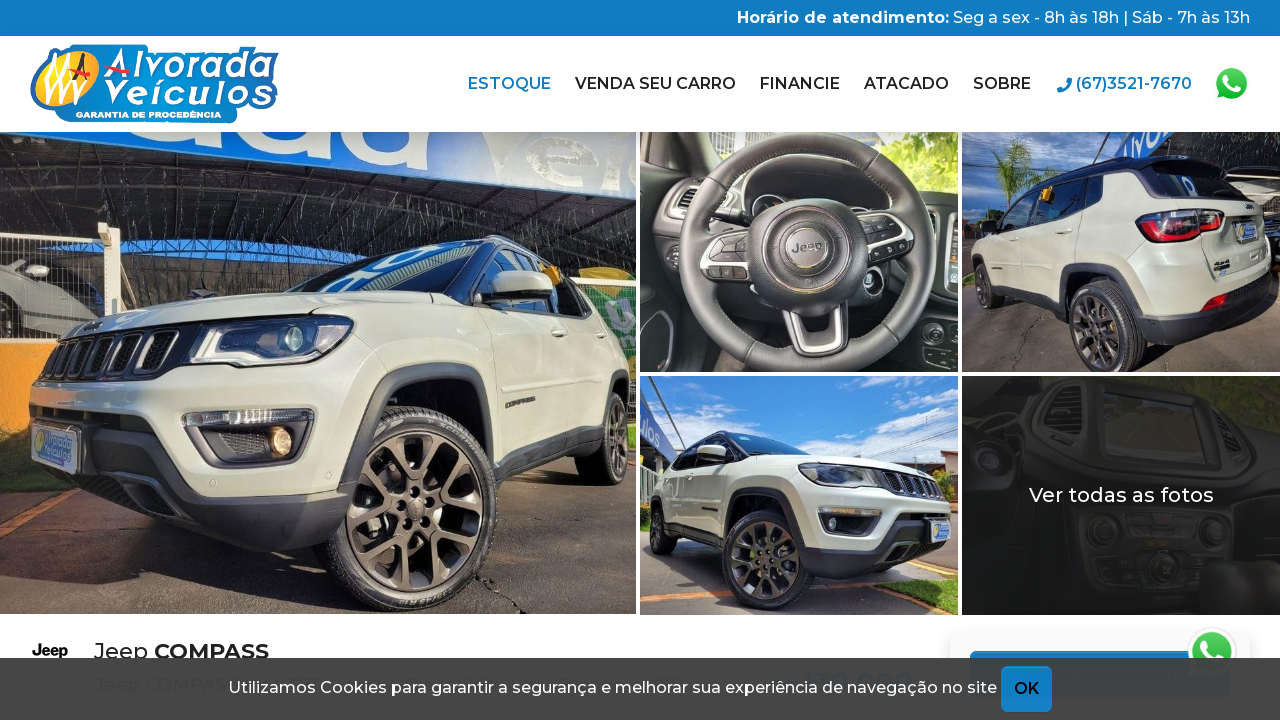

Clicked element to reveal additional content or modal dialog at (1121, 495) on xpath=/html/body/div[3]/div[1]/div[5]/a
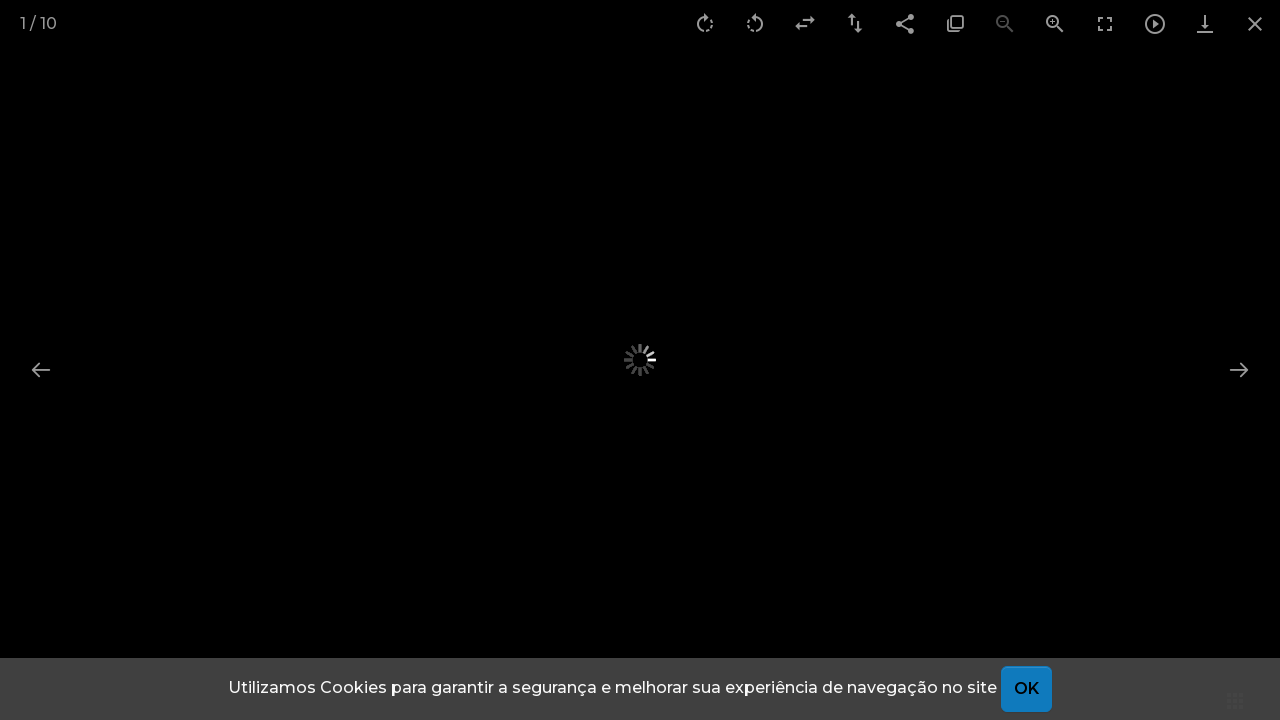

Modal dialog appeared and loaded
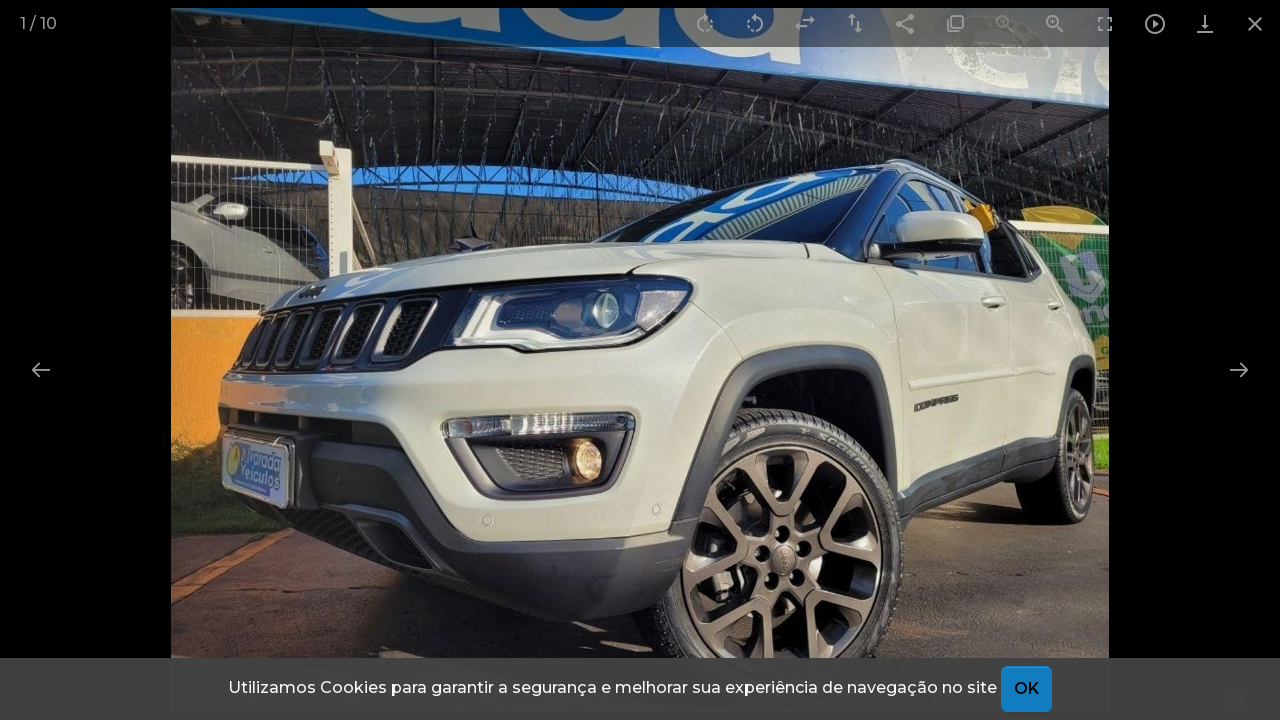

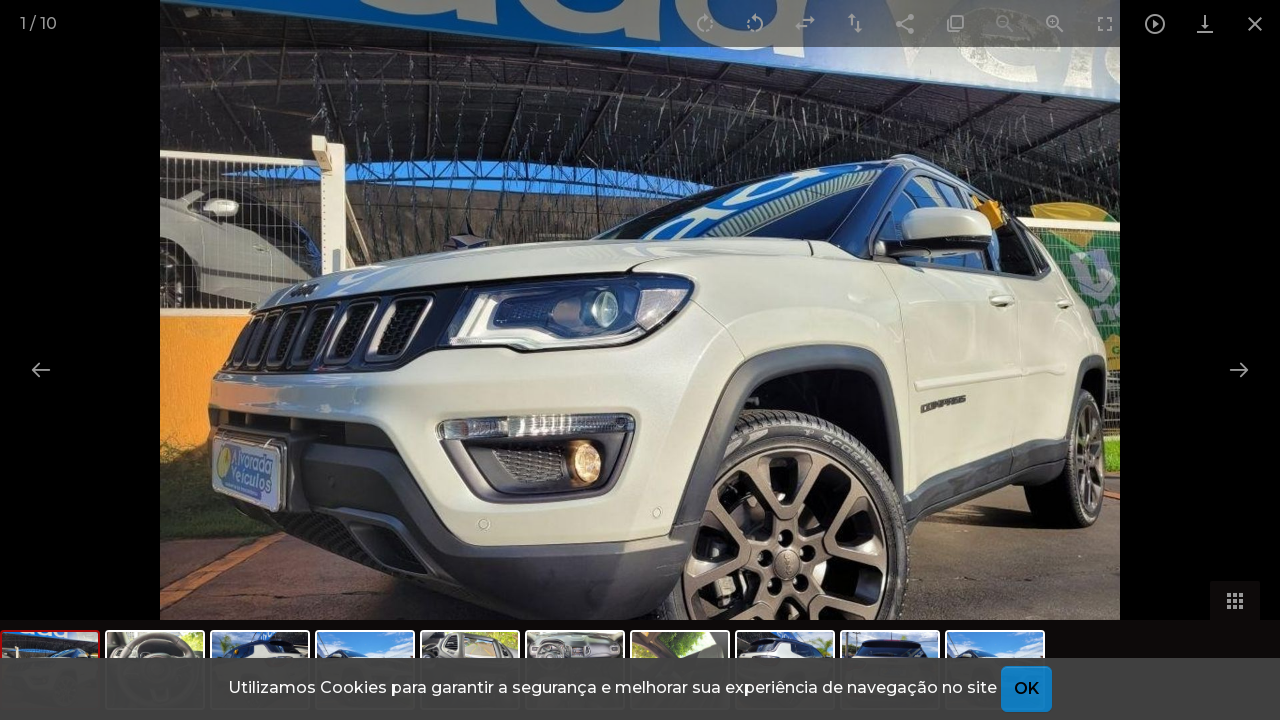